Tests button verification functionality by clicking a verify button and checking for success message

Starting URL: http://suninjuly.github.io/wait1.html

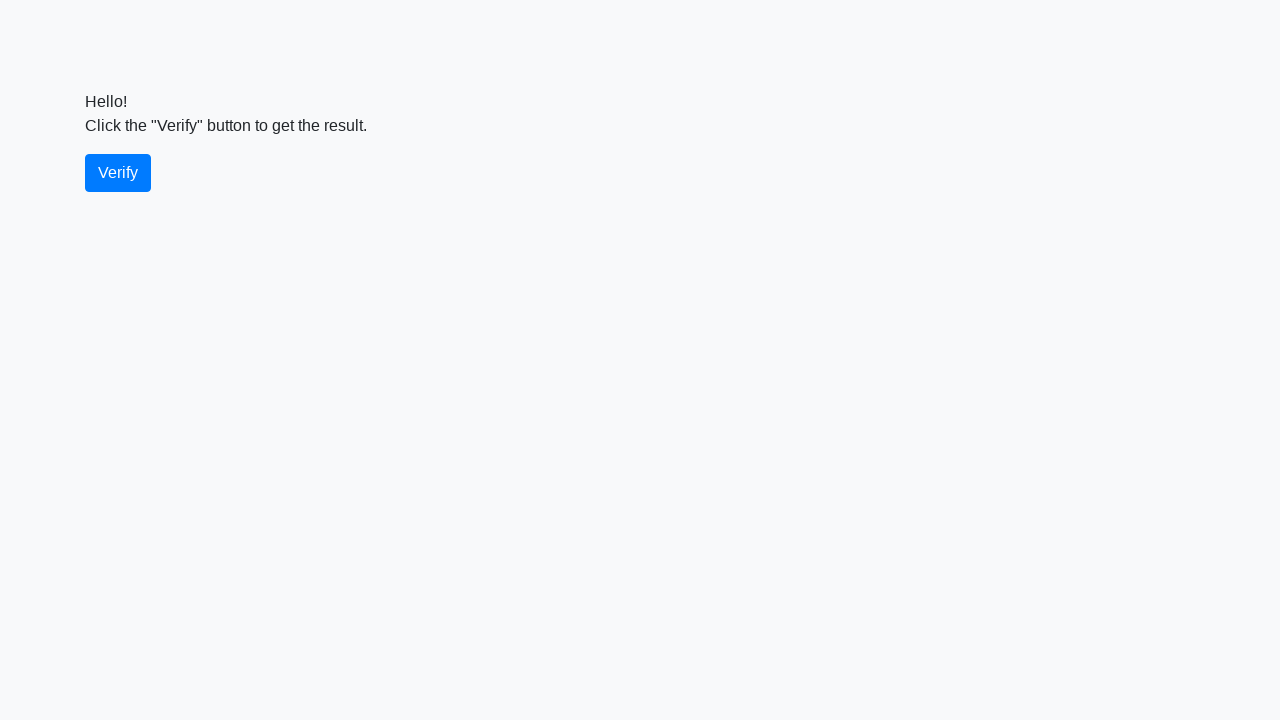

Clicked the verify button at (118, 173) on #verify
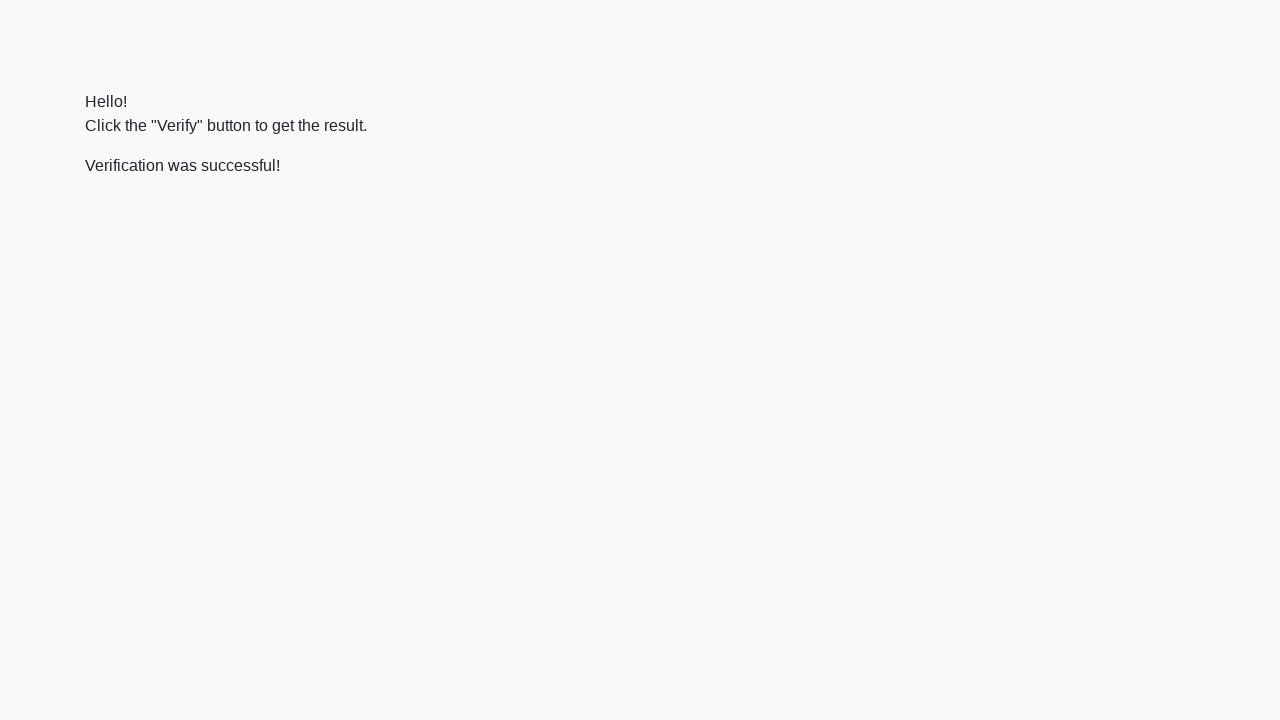

Waited for verify message to appear
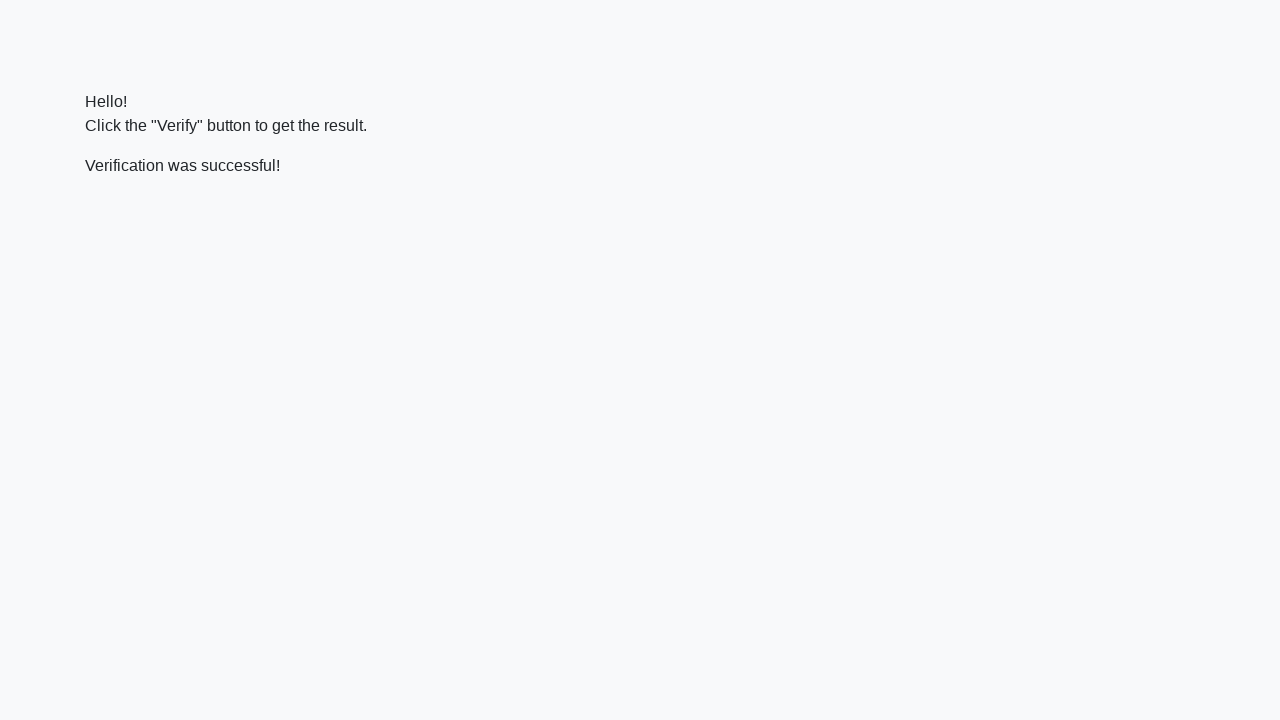

Verified success message contains 'successful'
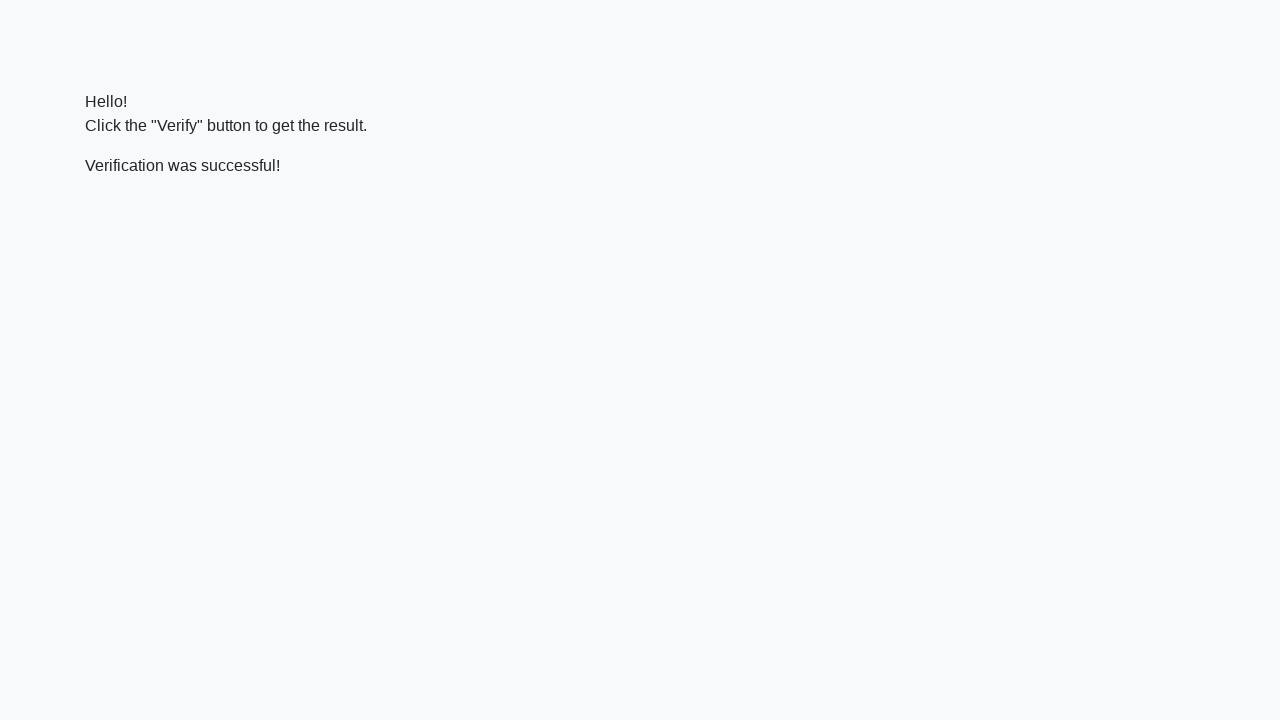

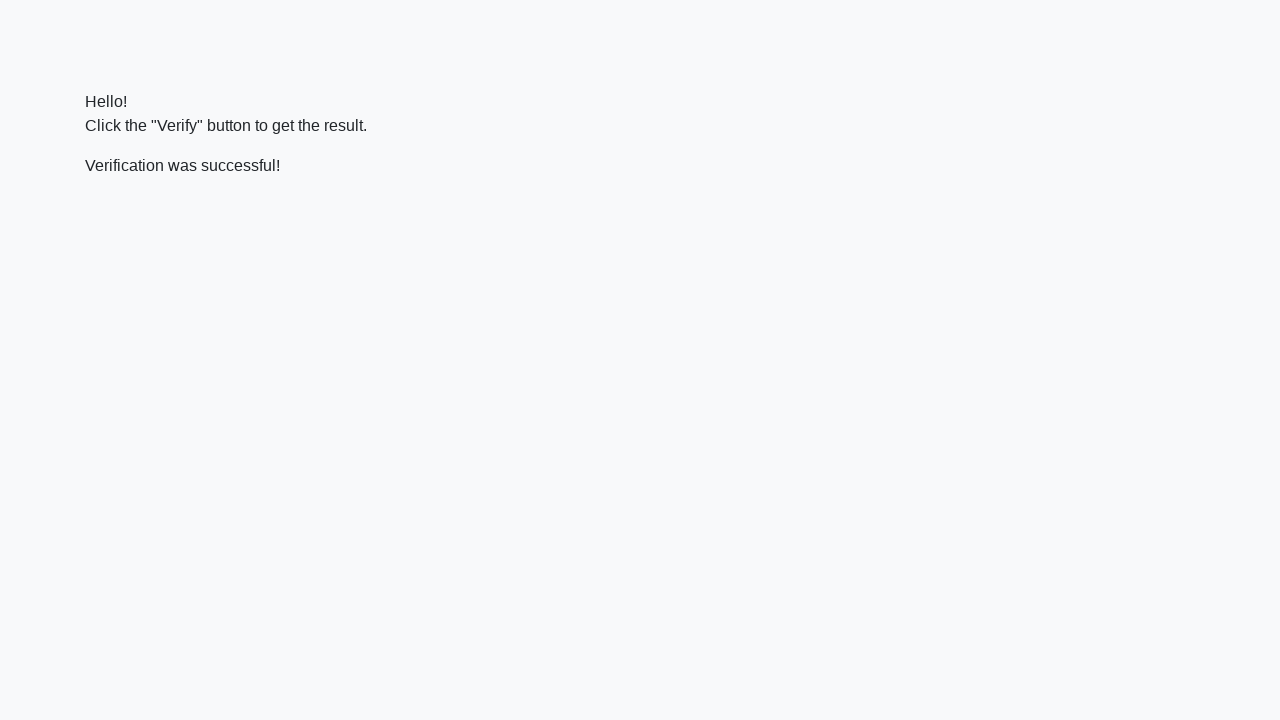